Tests JavaScript alert handling by triggering and interacting with alert and confirmation dialogs

Starting URL: https://rahulshettyacademy.com/AutomationPractice/

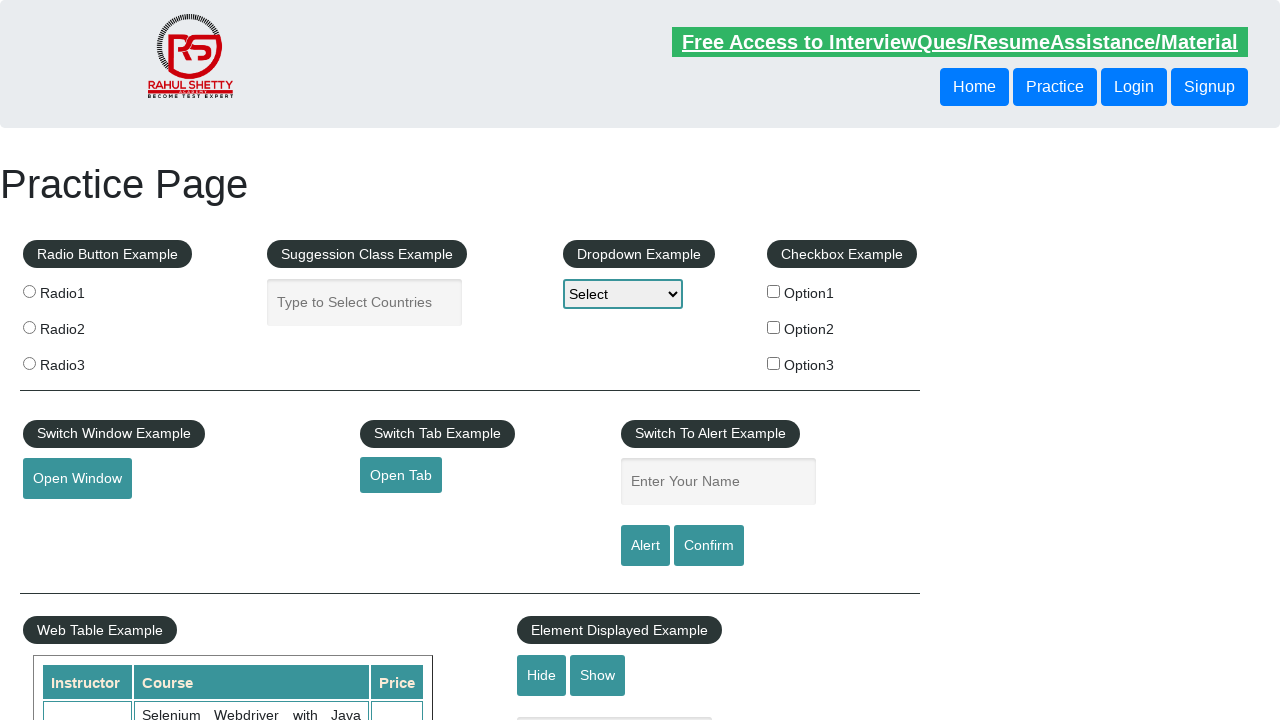

Clicked alert button to trigger JavaScript alert dialog at (645, 546) on #alertbtn
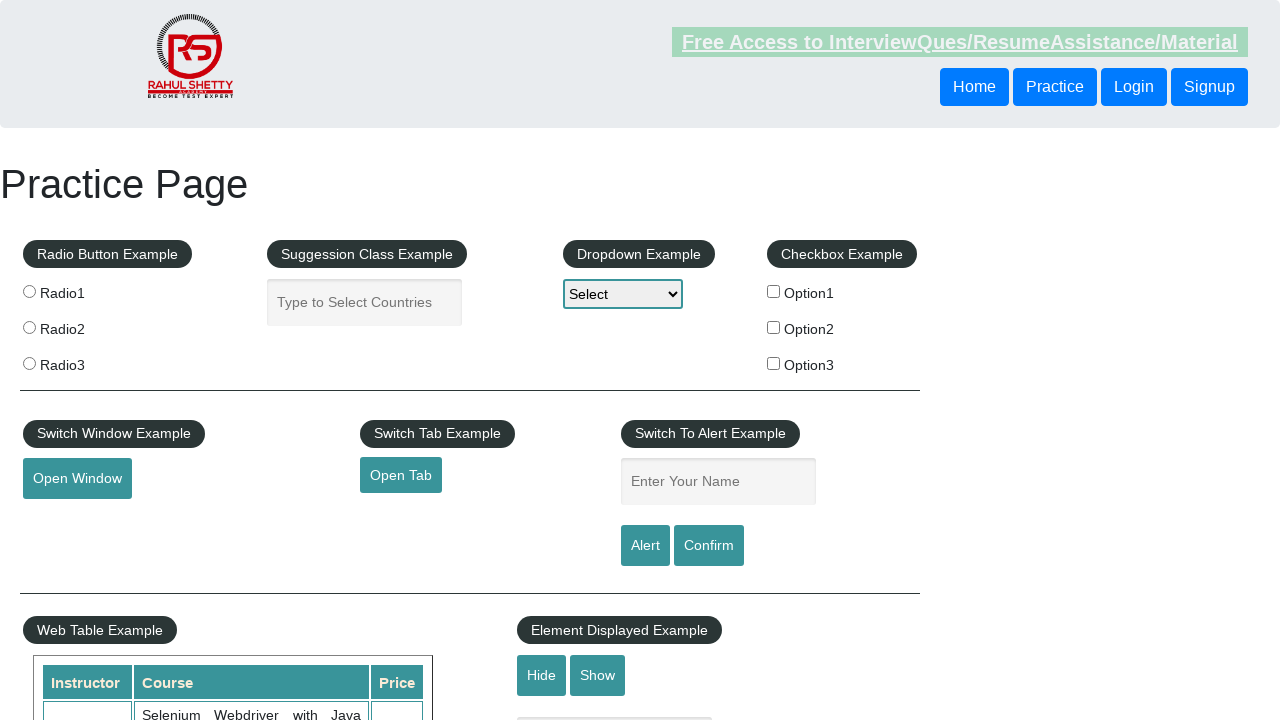

Set up dialog handler to accept alerts
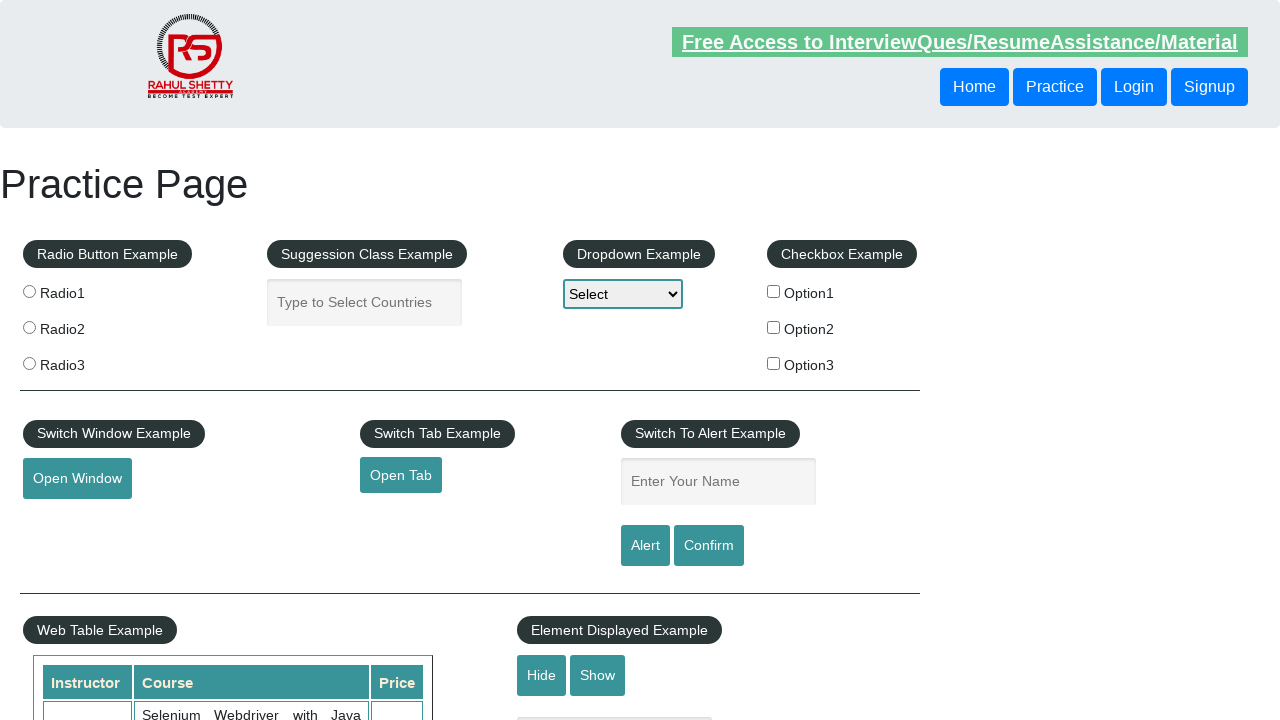

Clicked confirmation button to trigger confirmation dialog at (709, 546) on #confirmbtn
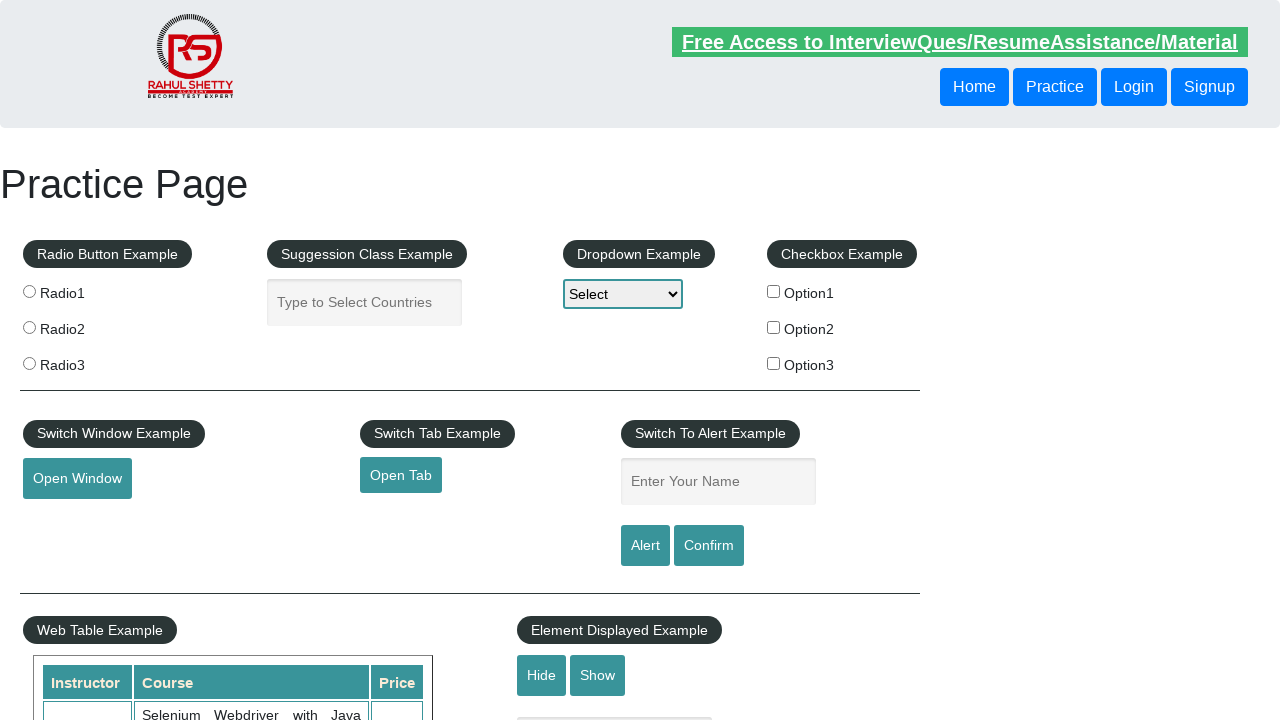

Set up dialog handler to dismiss confirmation dialogs
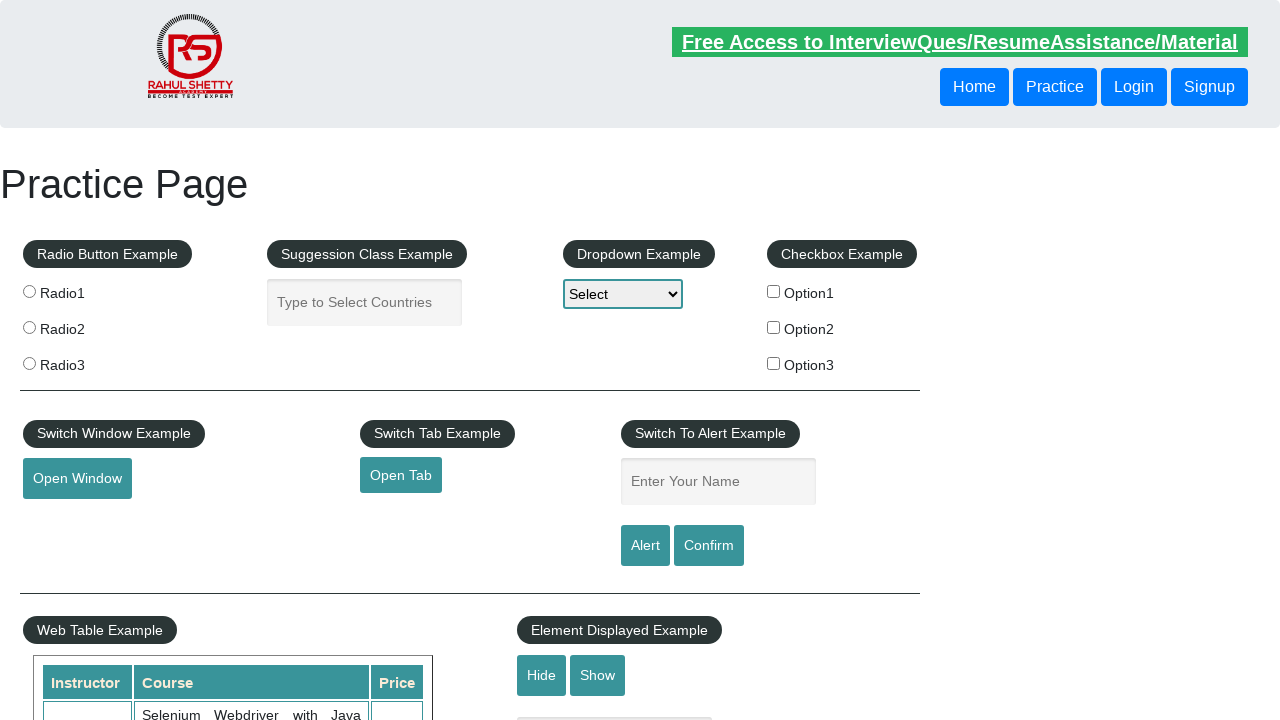

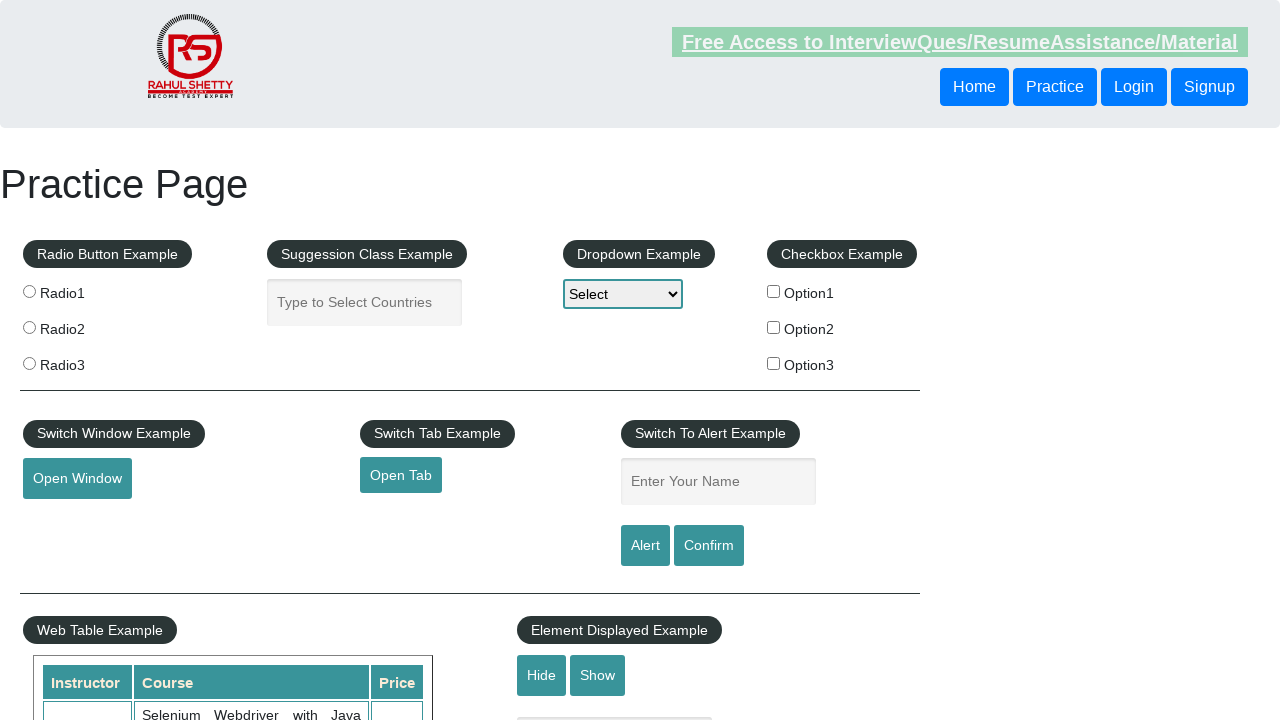